Tests that the Terms link navigates to the GitHub Terms of Service page

Starting URL: https://github.com/login

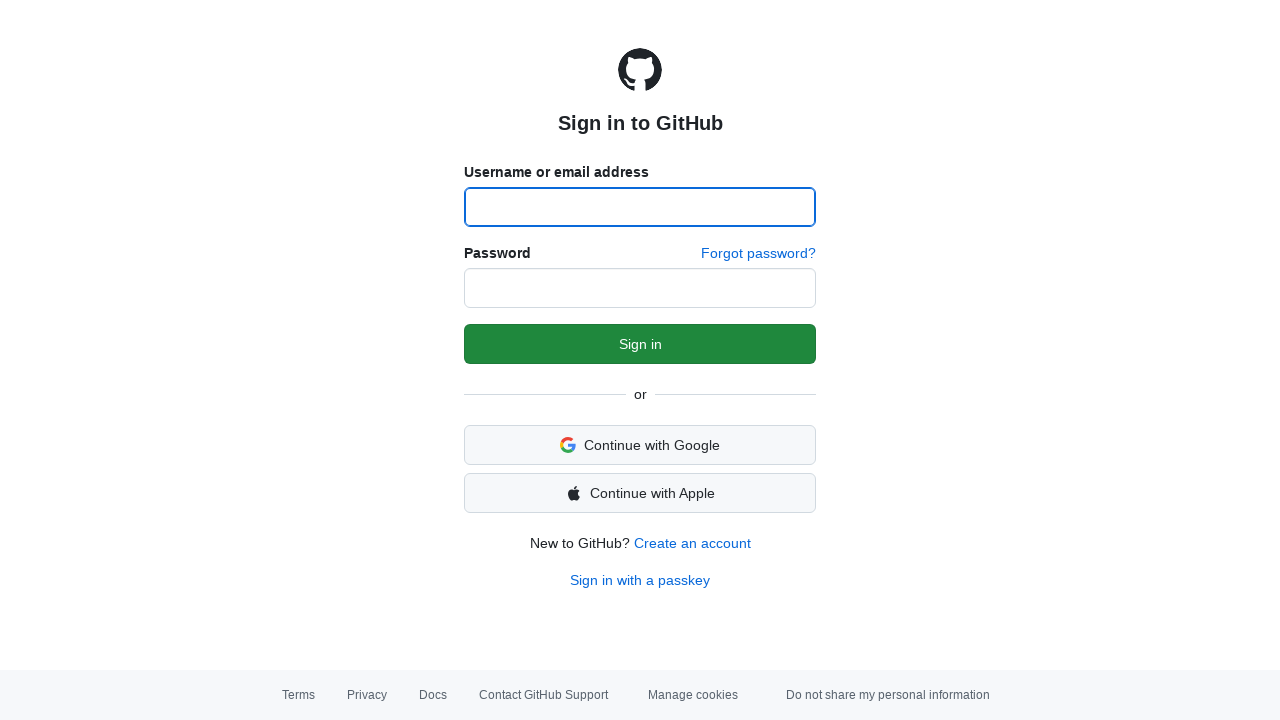

Clicked the Terms link on GitHub login page at (298, 695) on text=Terms
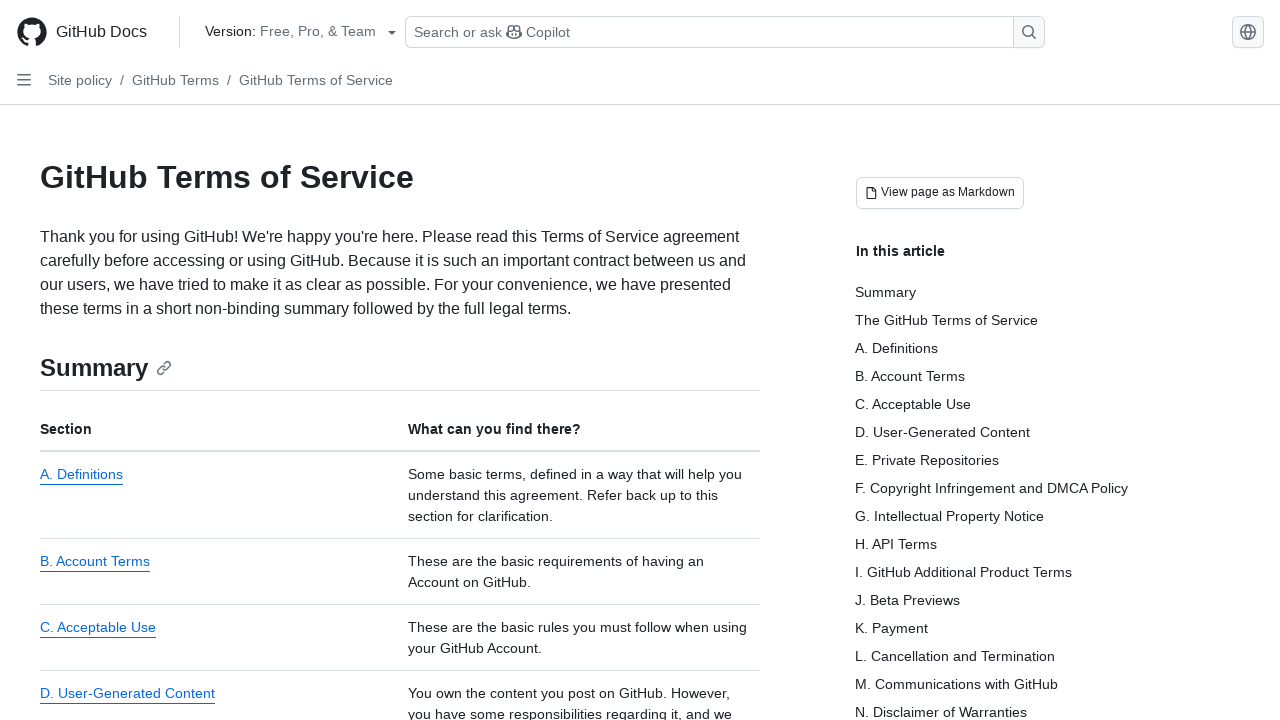

GitHub Terms of Service page loaded successfully
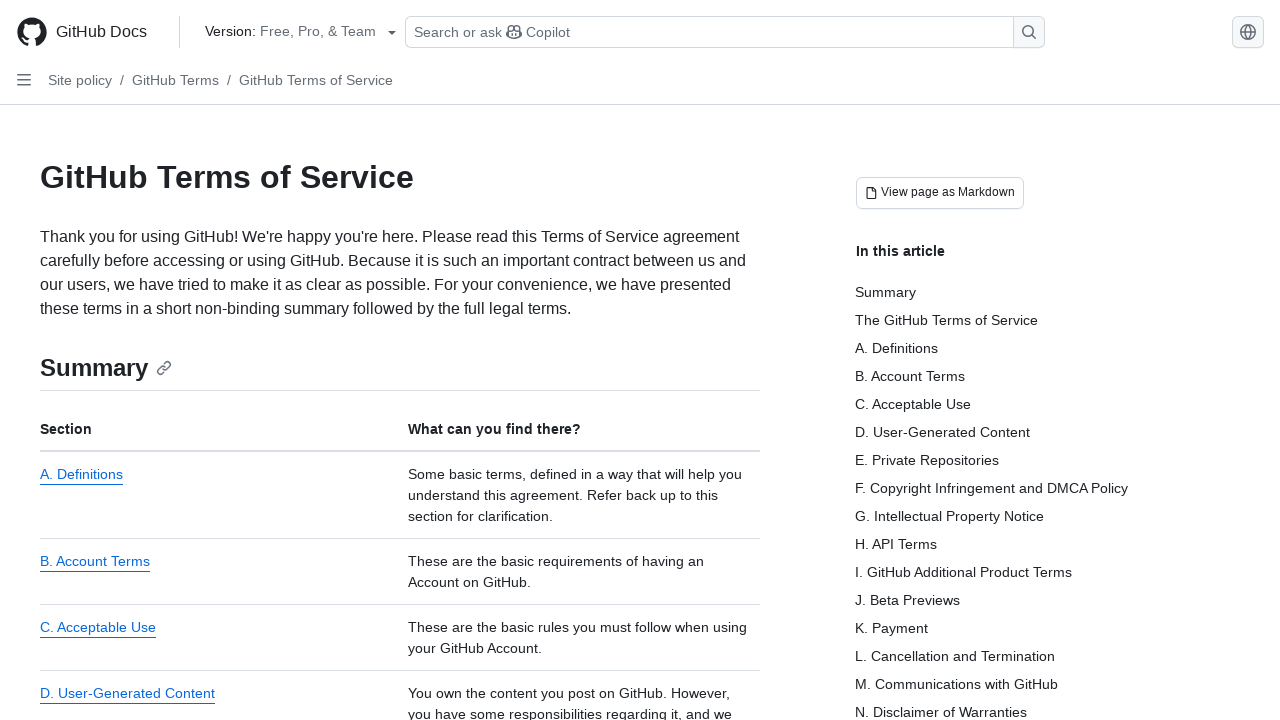

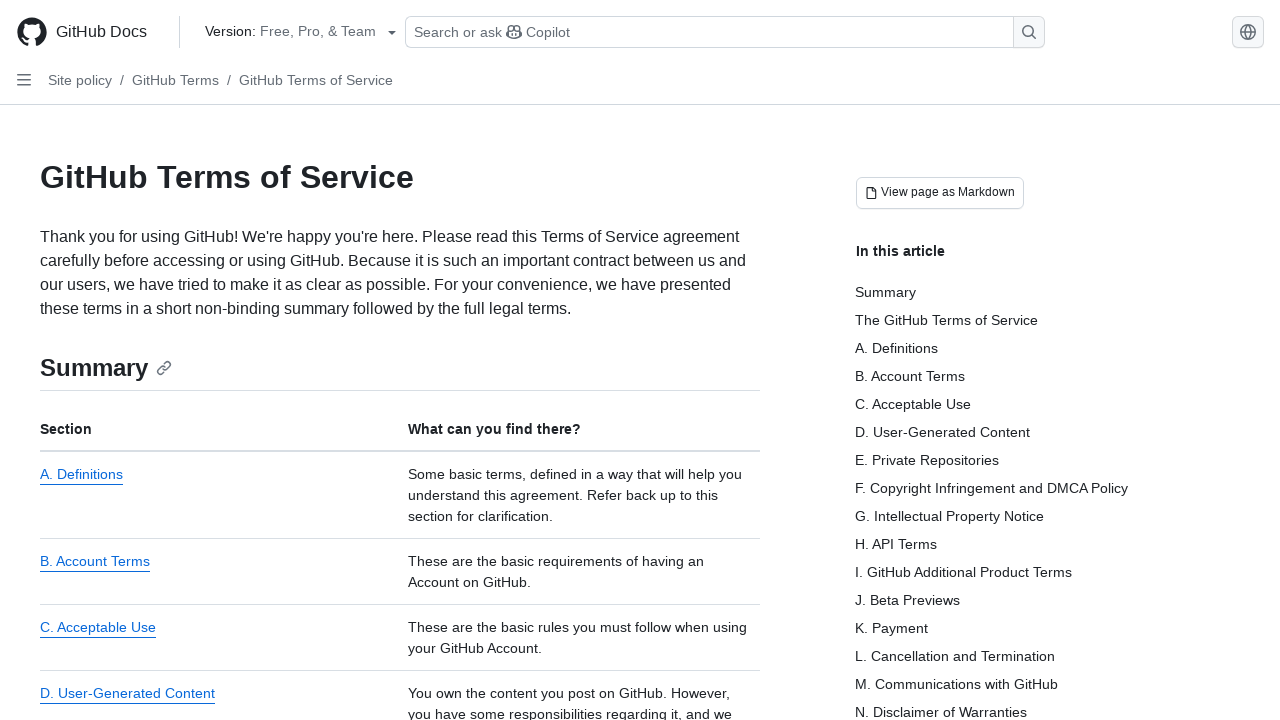